Tests editing a todo item by double-clicking and entering new text

Starting URL: https://demo.playwright.dev/todomvc

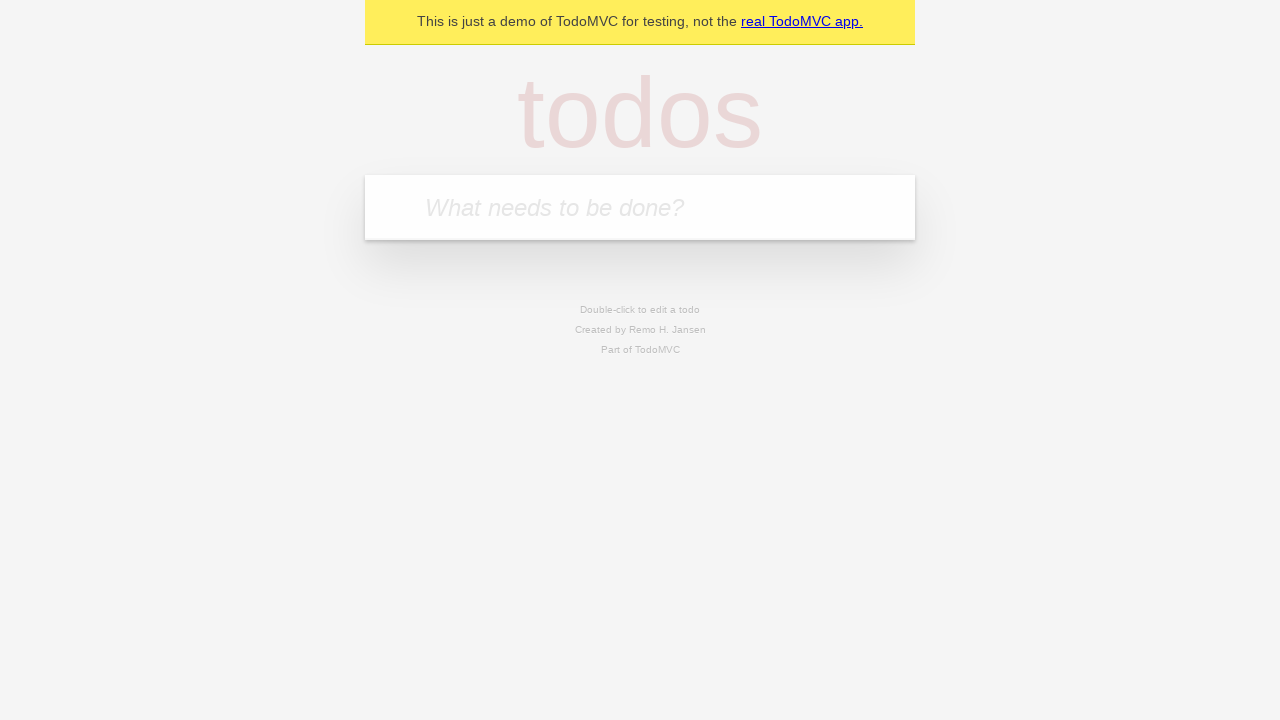

Filled input field with 'buy some cheese' on internal:attr=[placeholder="What needs to be done?"i]
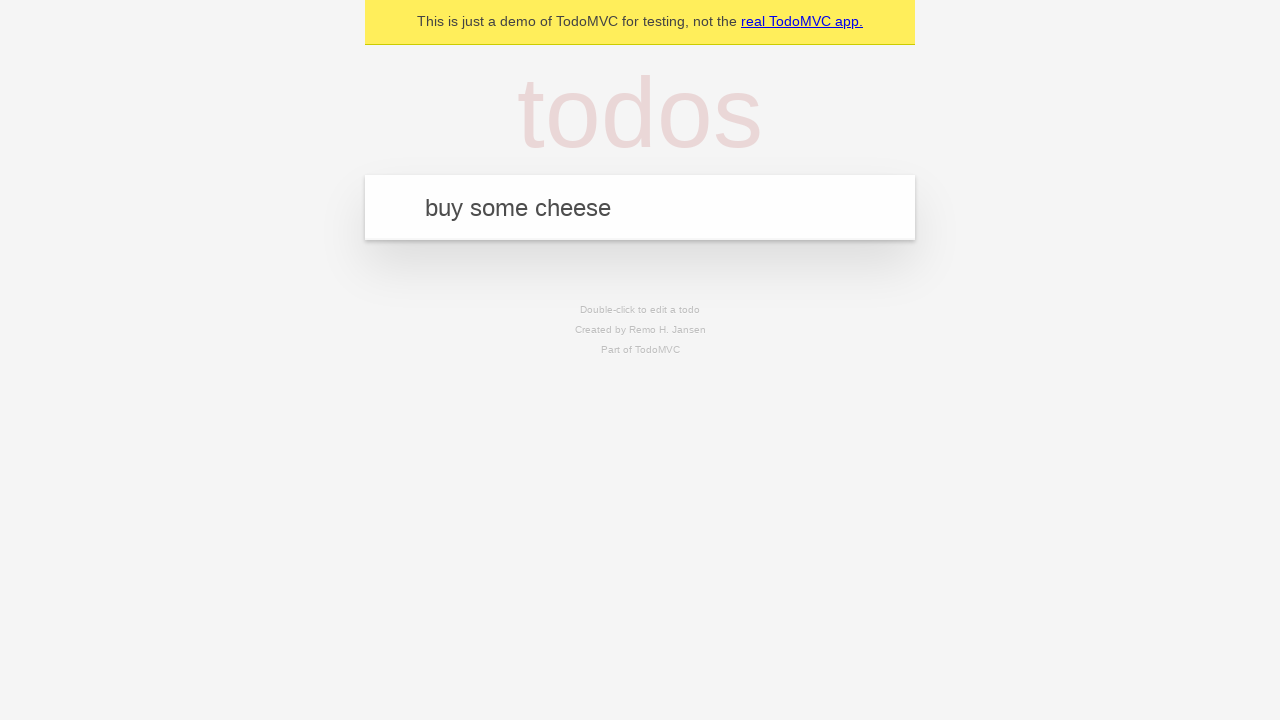

Pressed Enter to add first todo item on internal:attr=[placeholder="What needs to be done?"i]
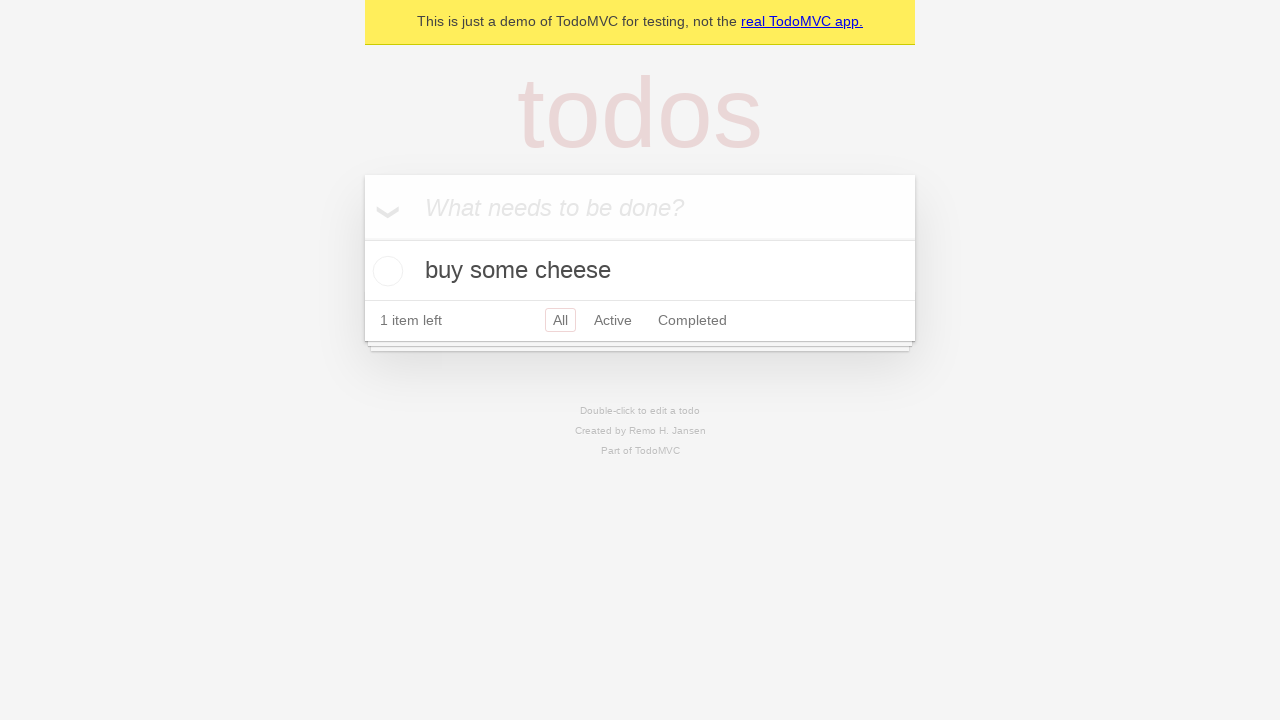

Filled input field with 'feed the cat' on internal:attr=[placeholder="What needs to be done?"i]
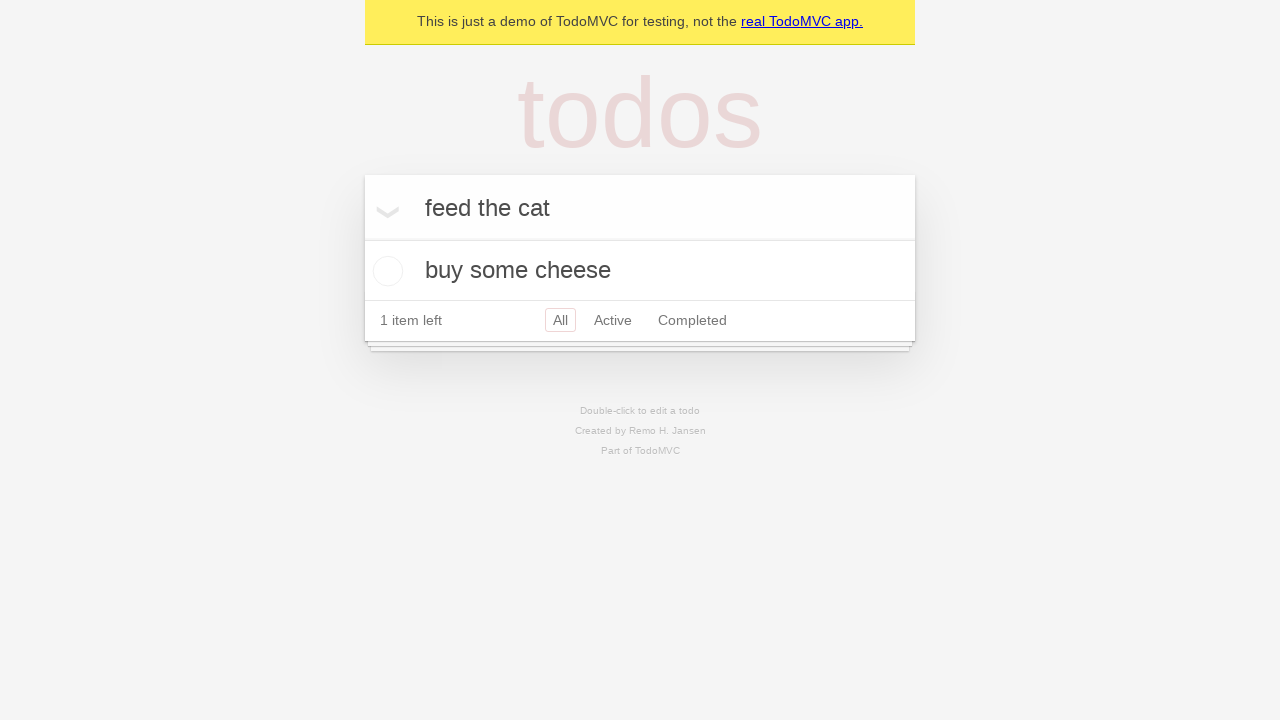

Pressed Enter to add second todo item on internal:attr=[placeholder="What needs to be done?"i]
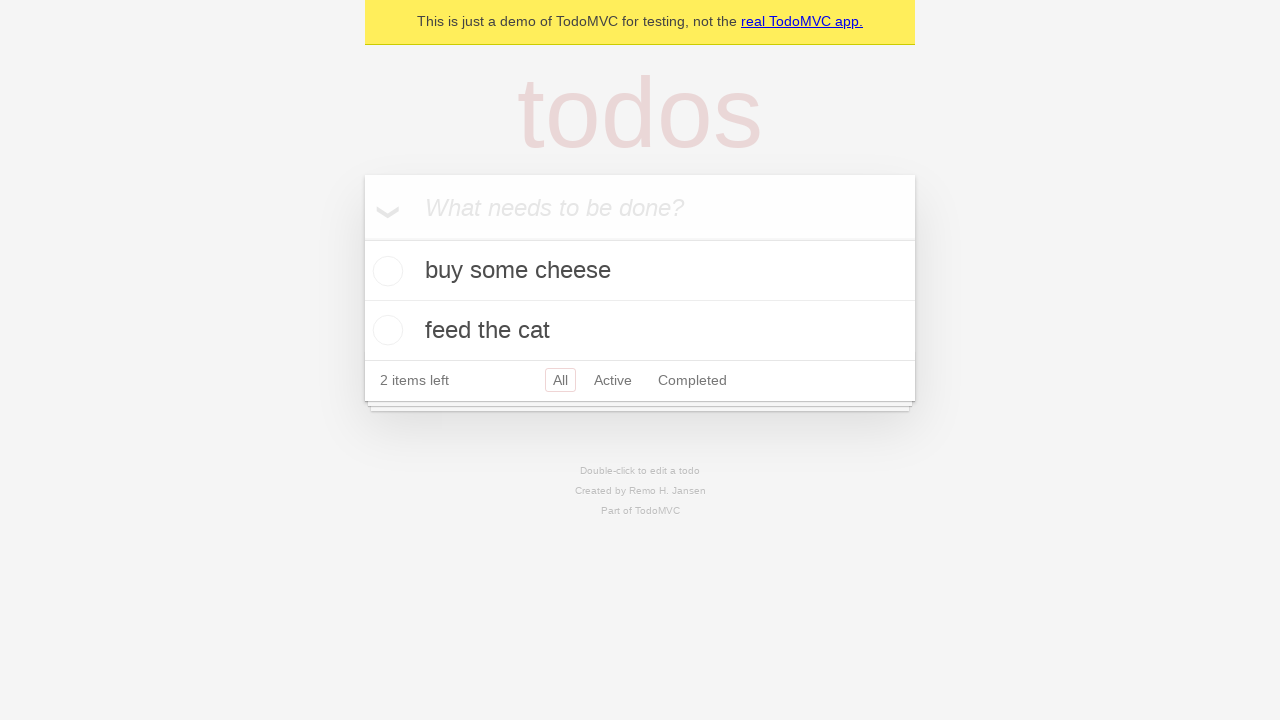

Filled input field with 'book a doctors appointment' on internal:attr=[placeholder="What needs to be done?"i]
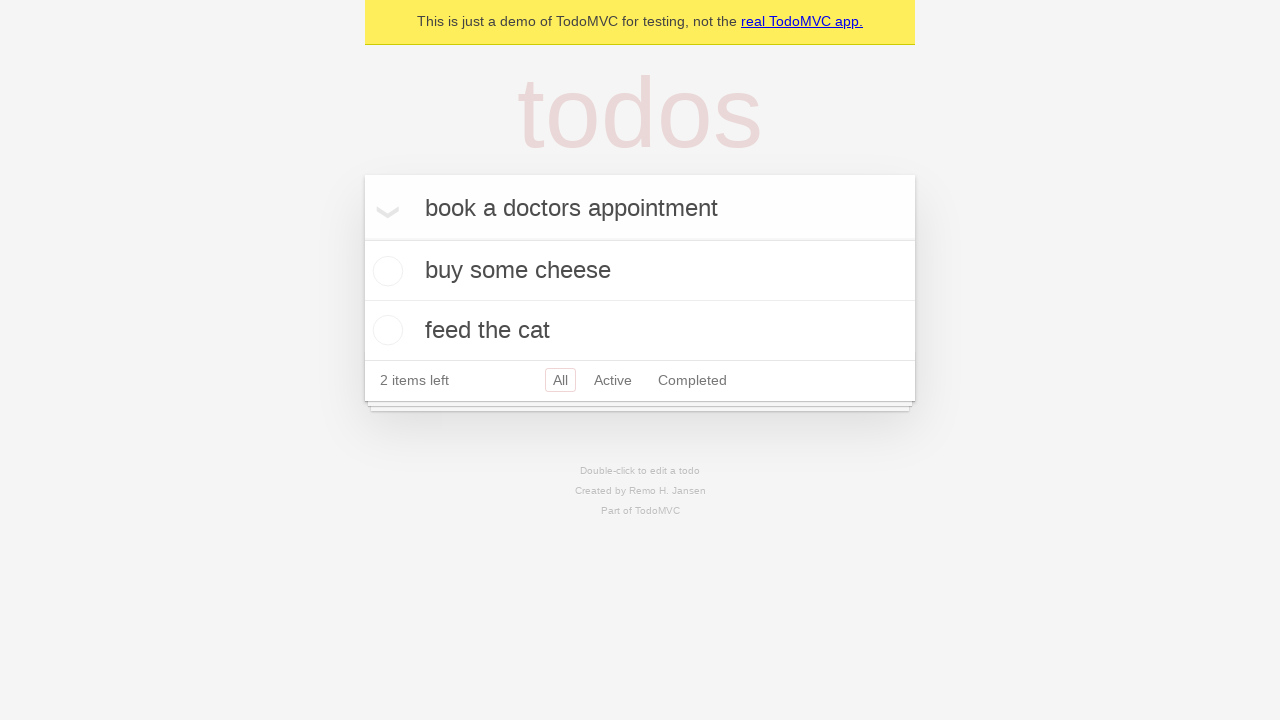

Pressed Enter to add third todo item on internal:attr=[placeholder="What needs to be done?"i]
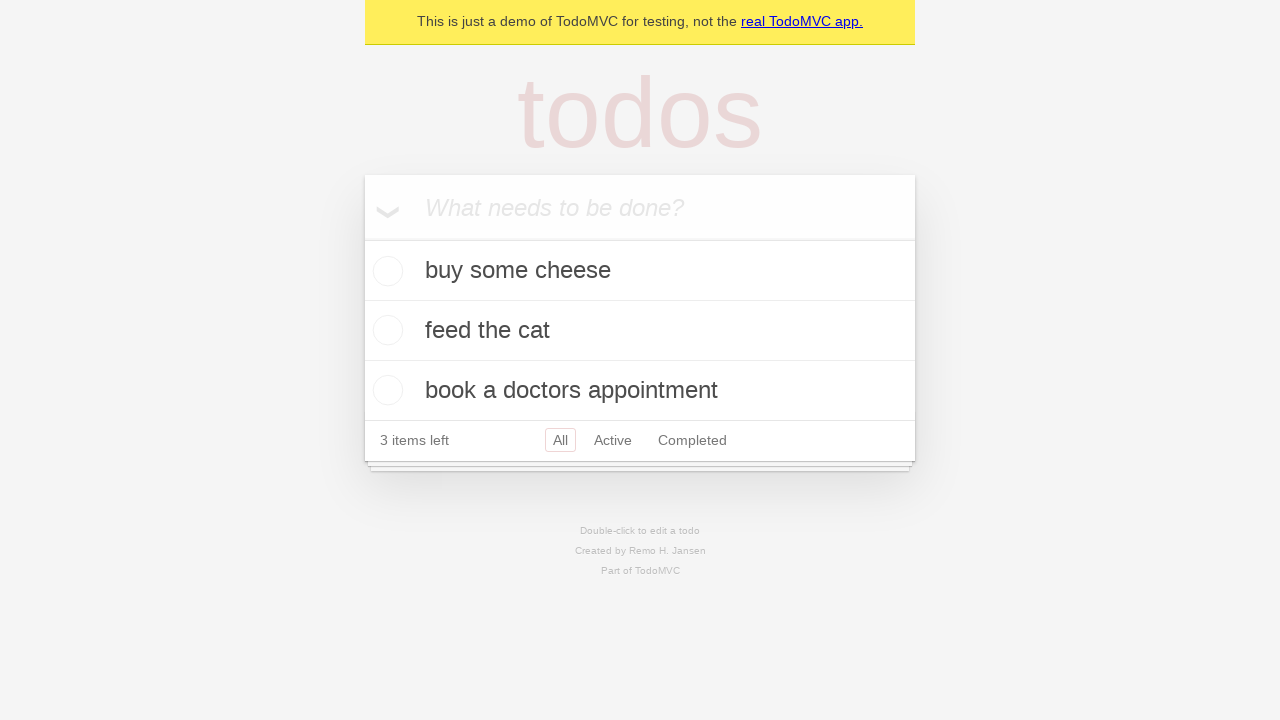

Double-clicked second todo item to enter edit mode at (640, 331) on internal:testid=[data-testid="todo-item"s] >> nth=1
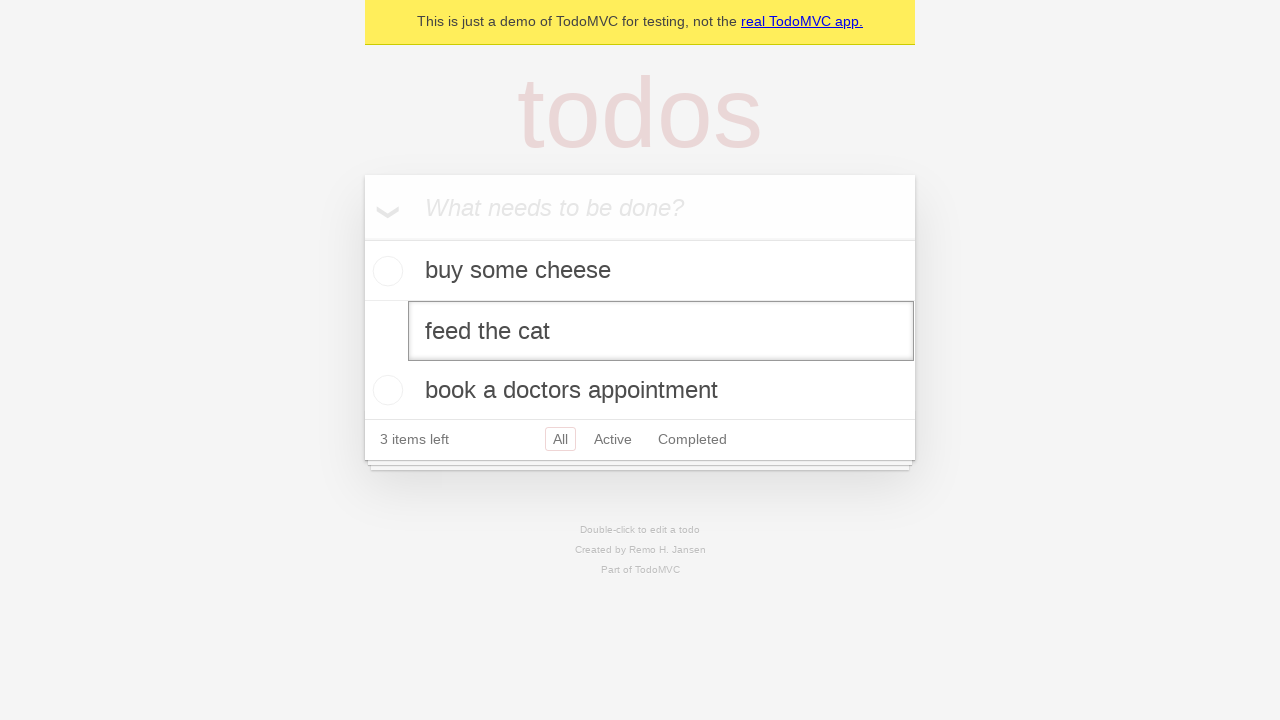

Filled edit textbox with 'buy some sausages' on internal:testid=[data-testid="todo-item"s] >> nth=1 >> internal:role=textbox[nam
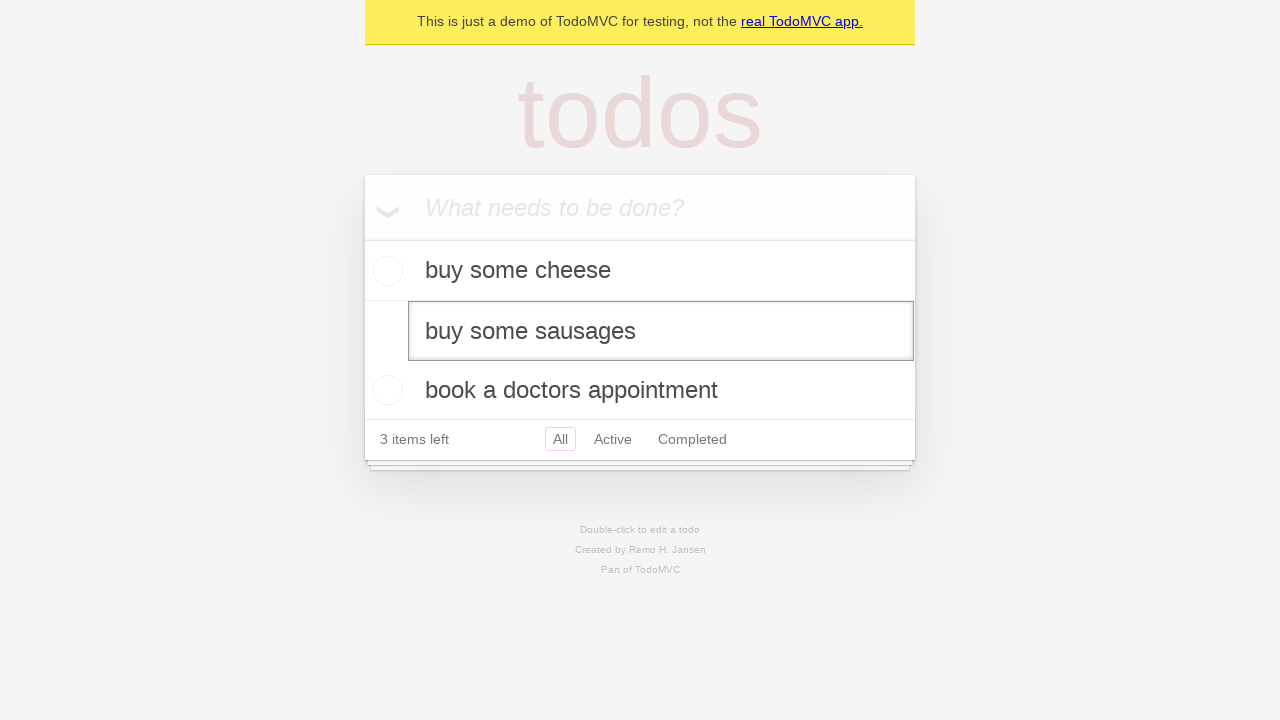

Pressed Enter to save edited todo item on internal:testid=[data-testid="todo-item"s] >> nth=1 >> internal:role=textbox[nam
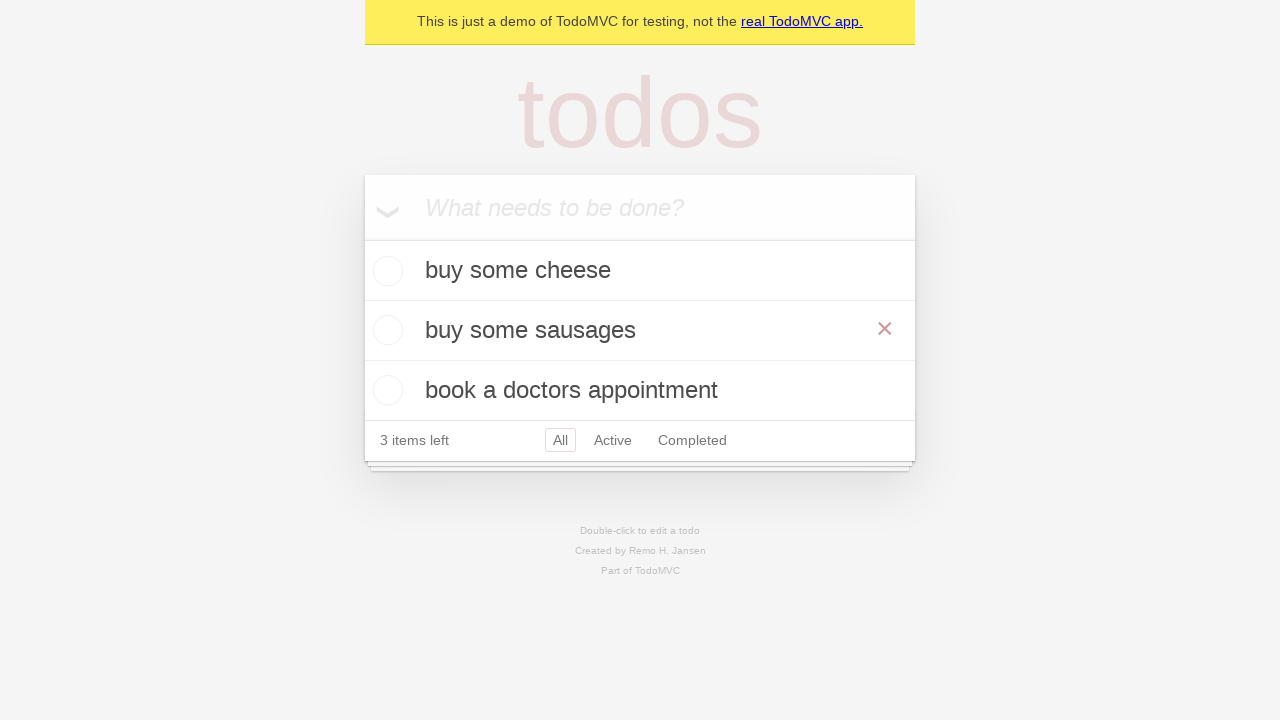

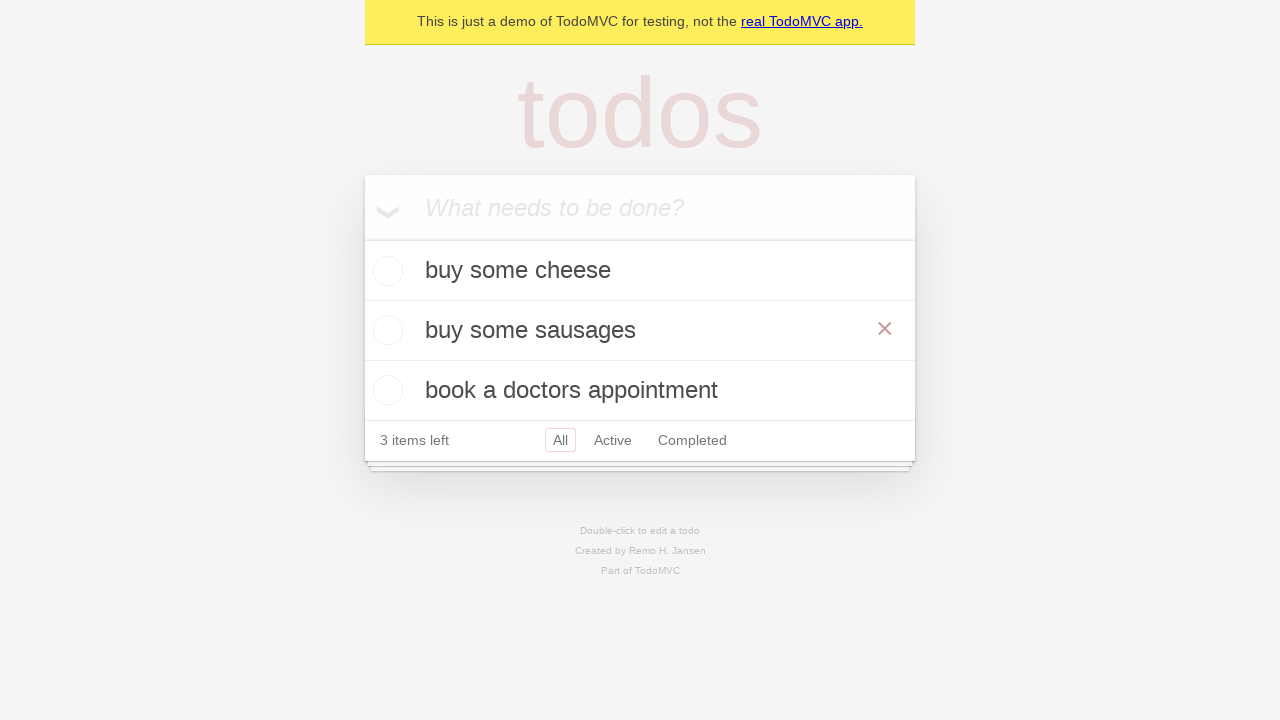